Fills the first name field in the practice form

Starting URL: https://demoqa.com/automation-practice-form

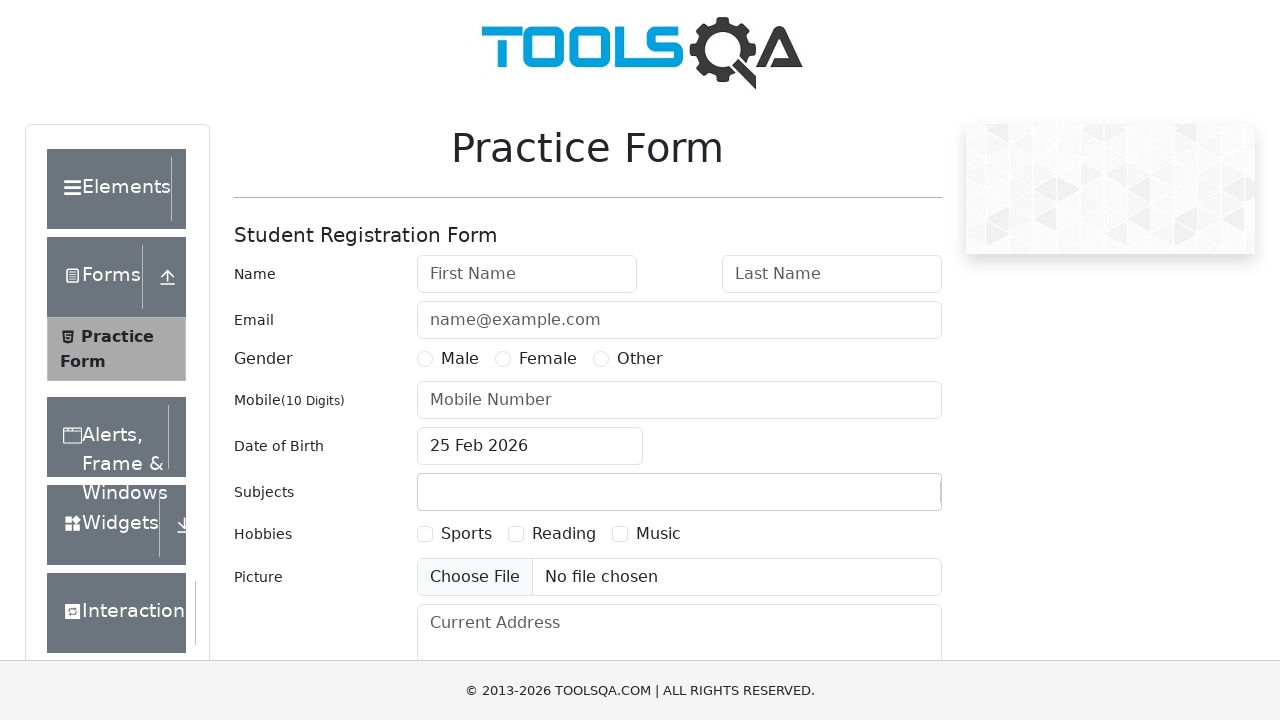

Filled first name field with 'It is MyName' on #firstName
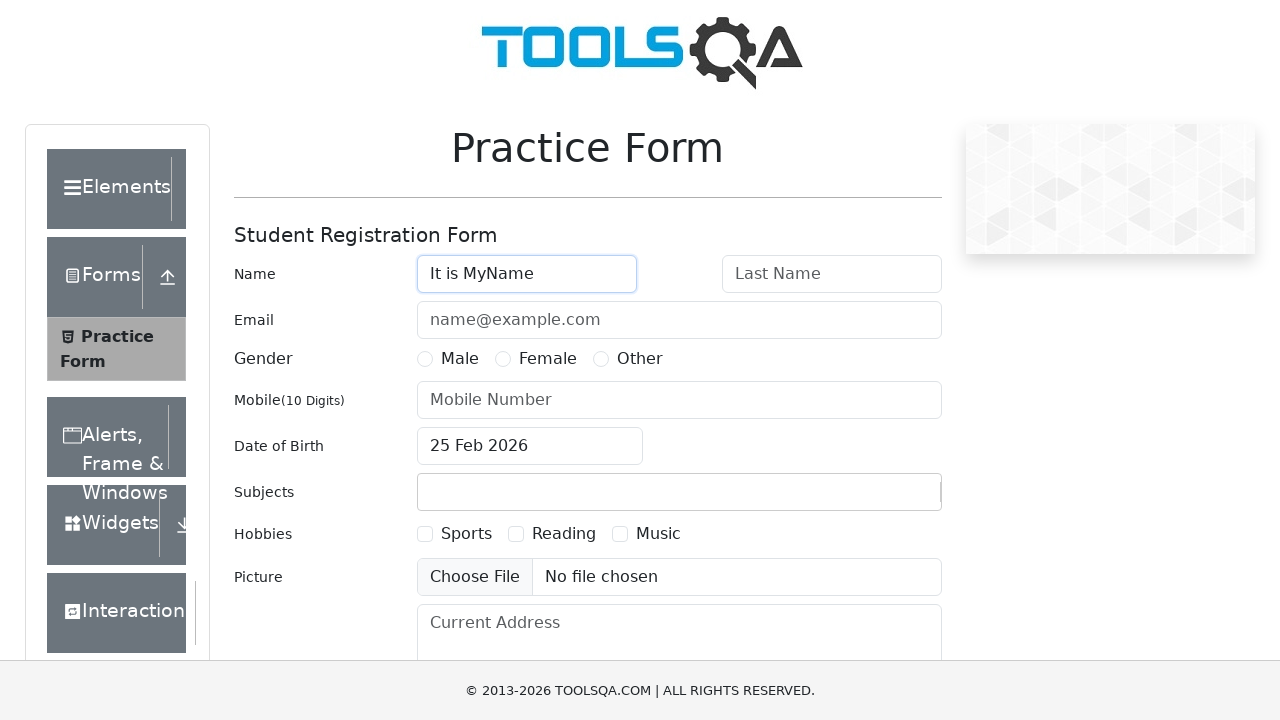

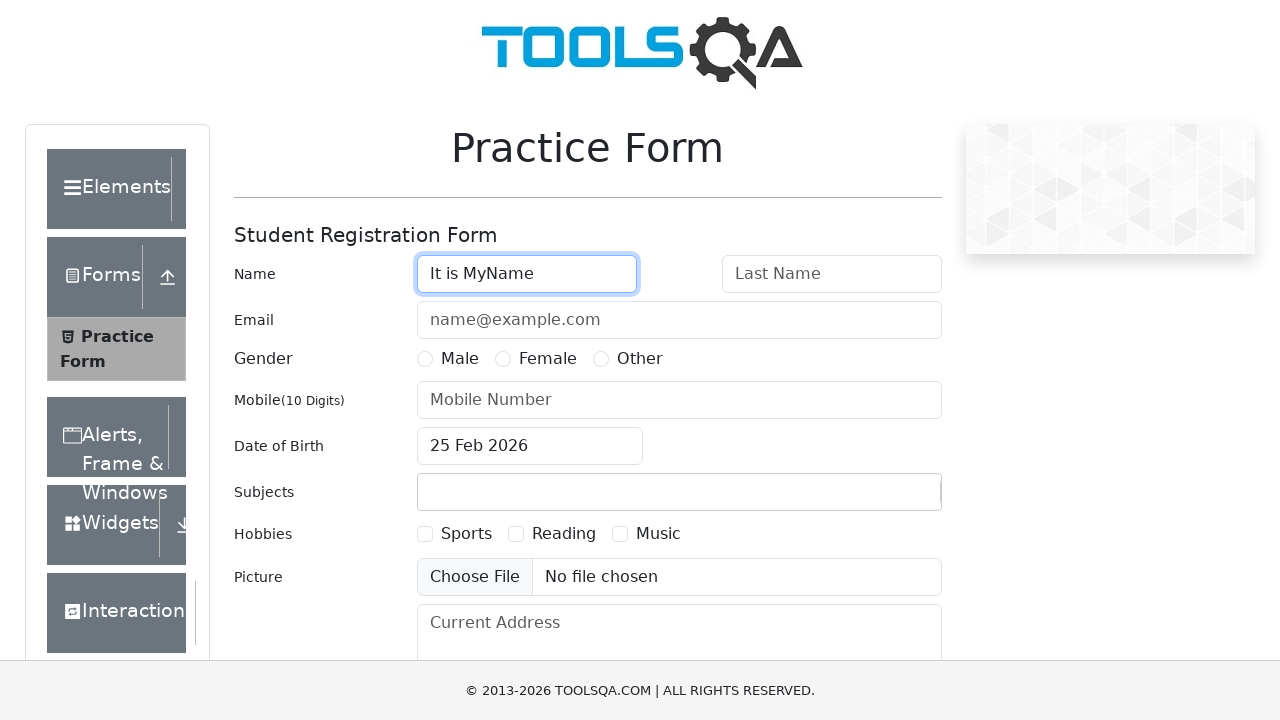